Tests nested iframe handling by navigating through multiple iframe levels and filling a text input field within the innermost iframe

Starting URL: http://demo.automationtesting.in/Frames.html

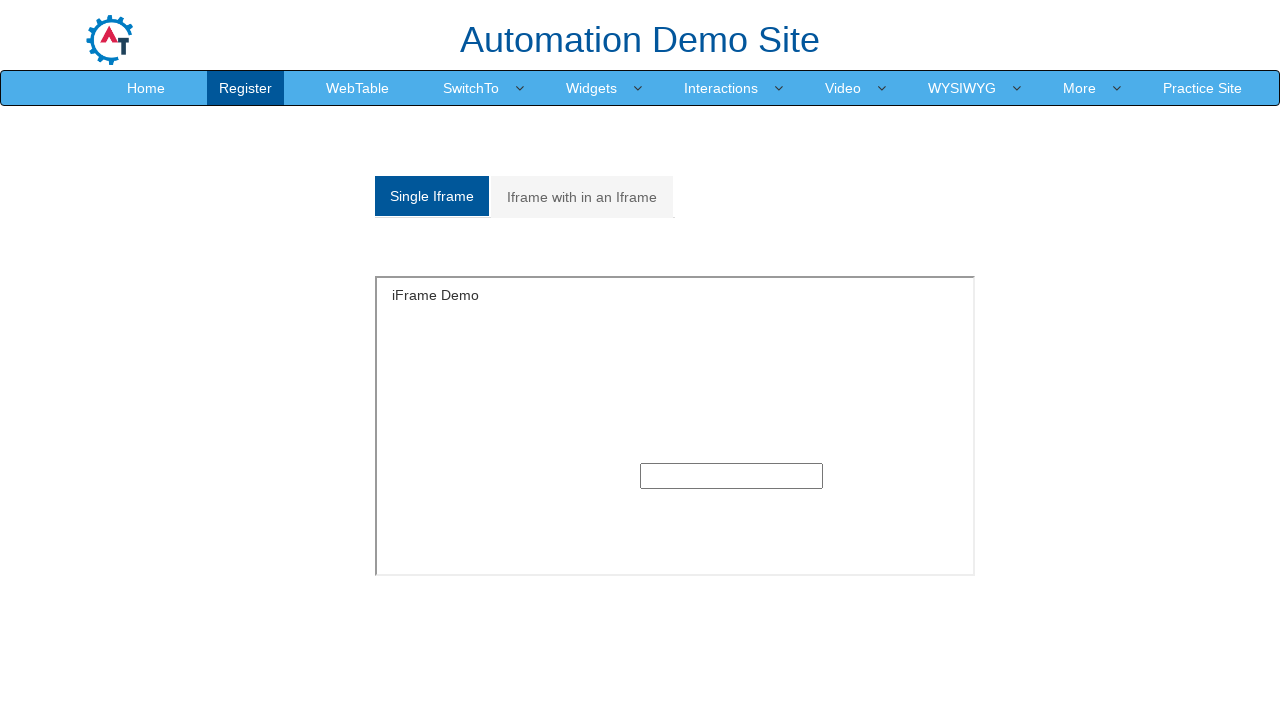

Clicked on 'Iframe with in an Iframe' link at (582, 197) on text=Iframe with in an Iframe
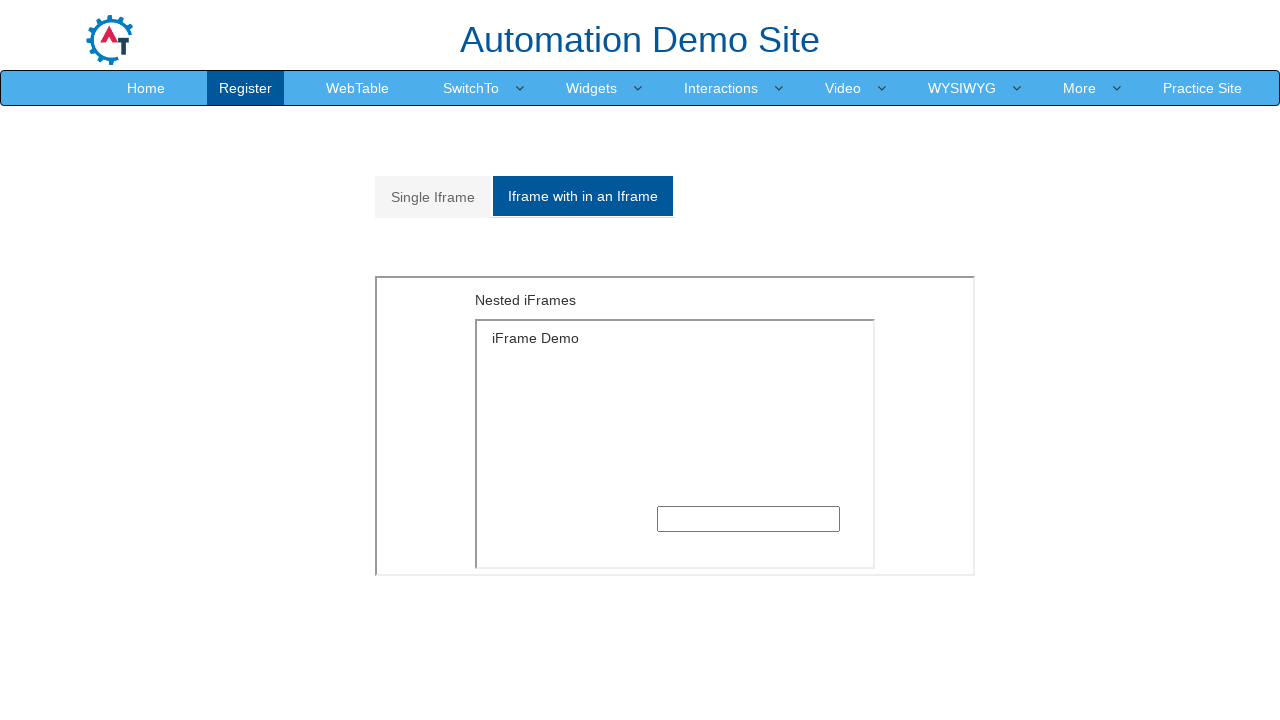

Located outer iframe using frame_locator
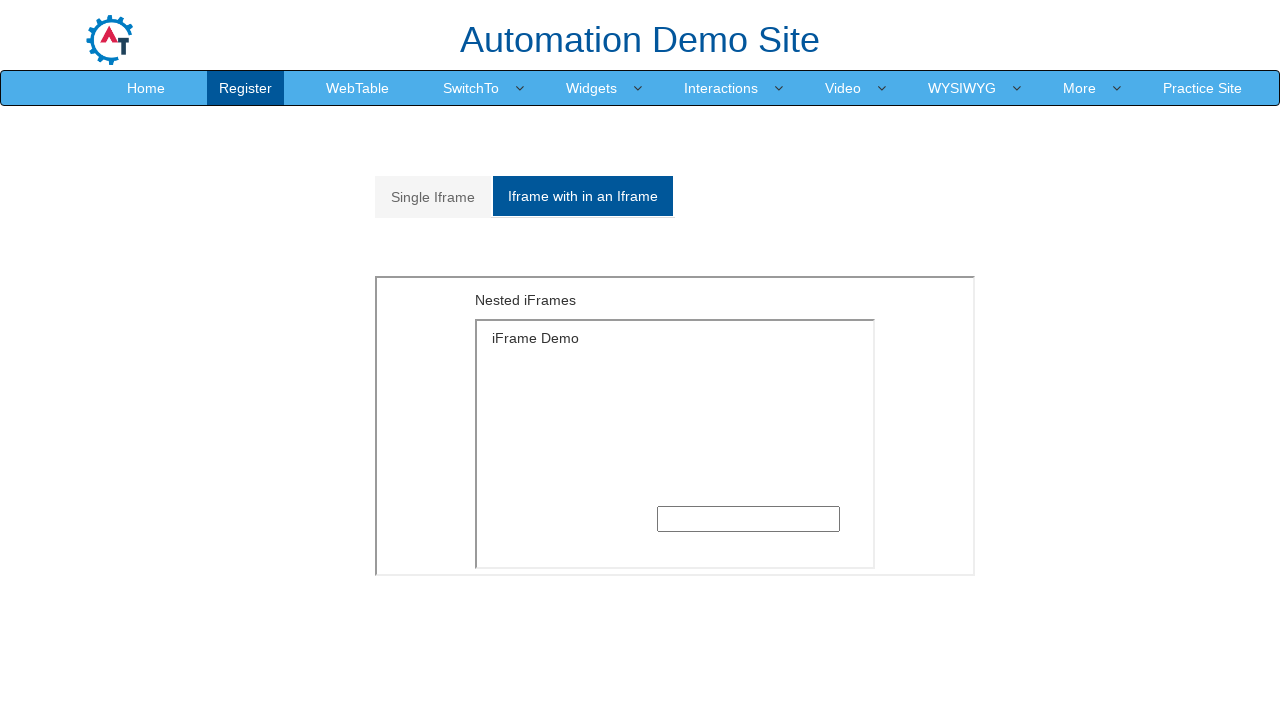

Located inner iframe nested within outer iframe
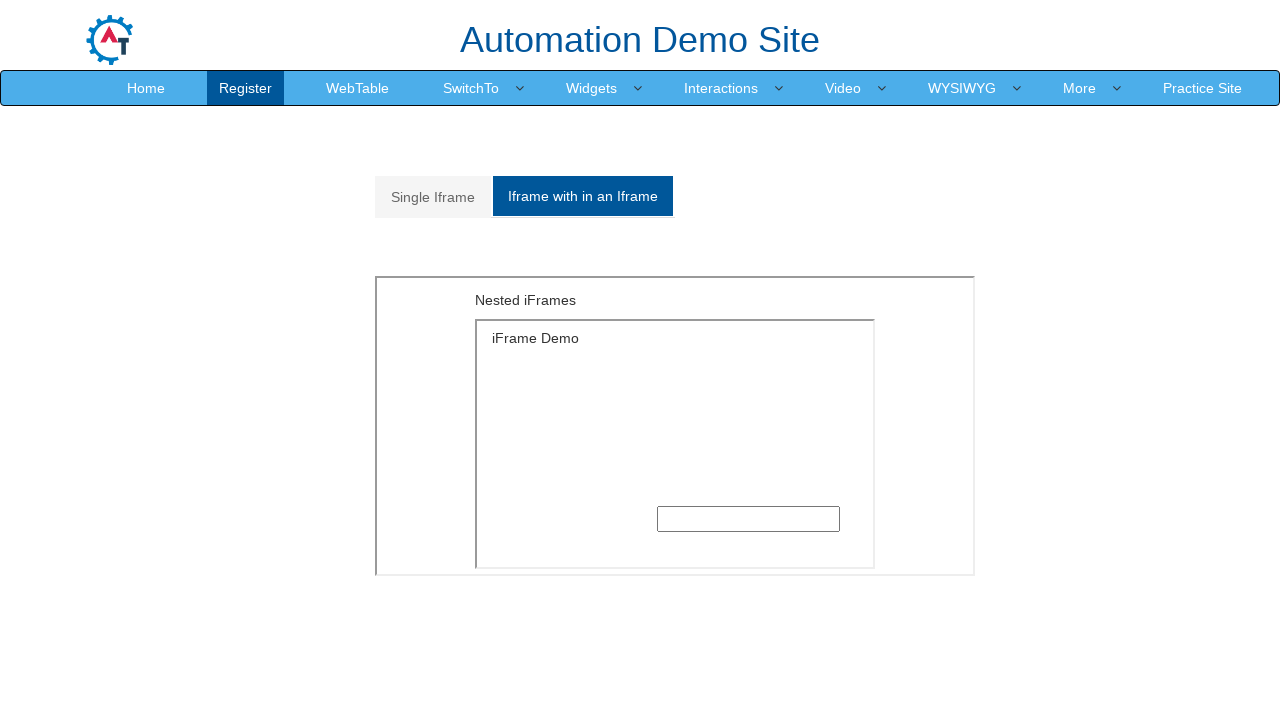

Filled text input field in innermost iframe with 'rajibalom' on div#Multiple >> iframe >> internal:control=enter-frame >> iframe >> internal:con
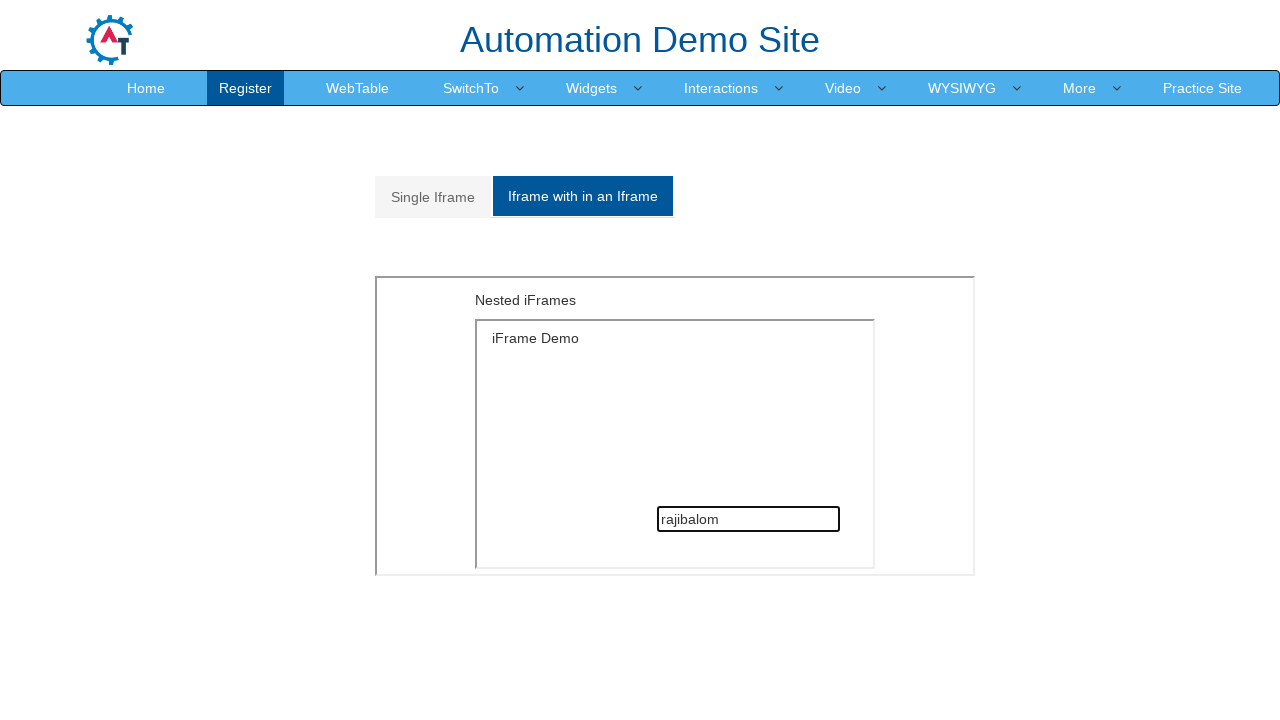

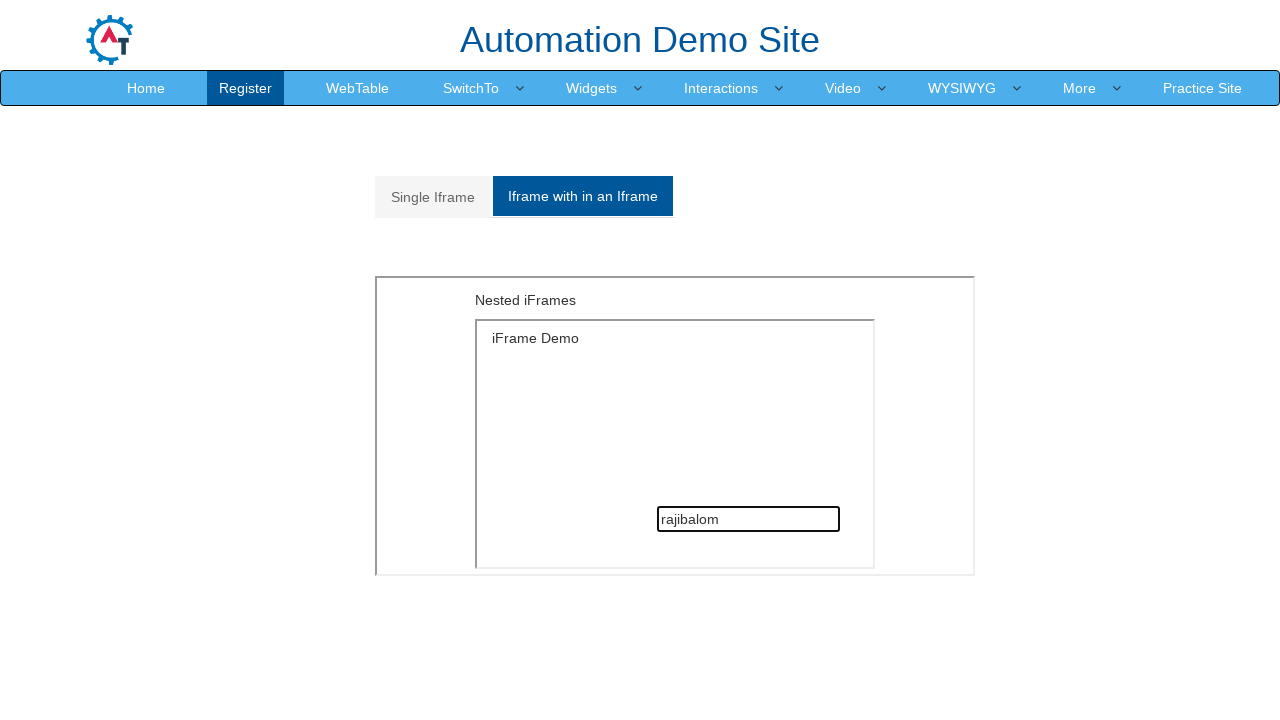